Navigates to GeeksforGeeks website and sets the browser window position to specific x,y coordinates

Starting URL: https://www.geeksforgeeks.org/

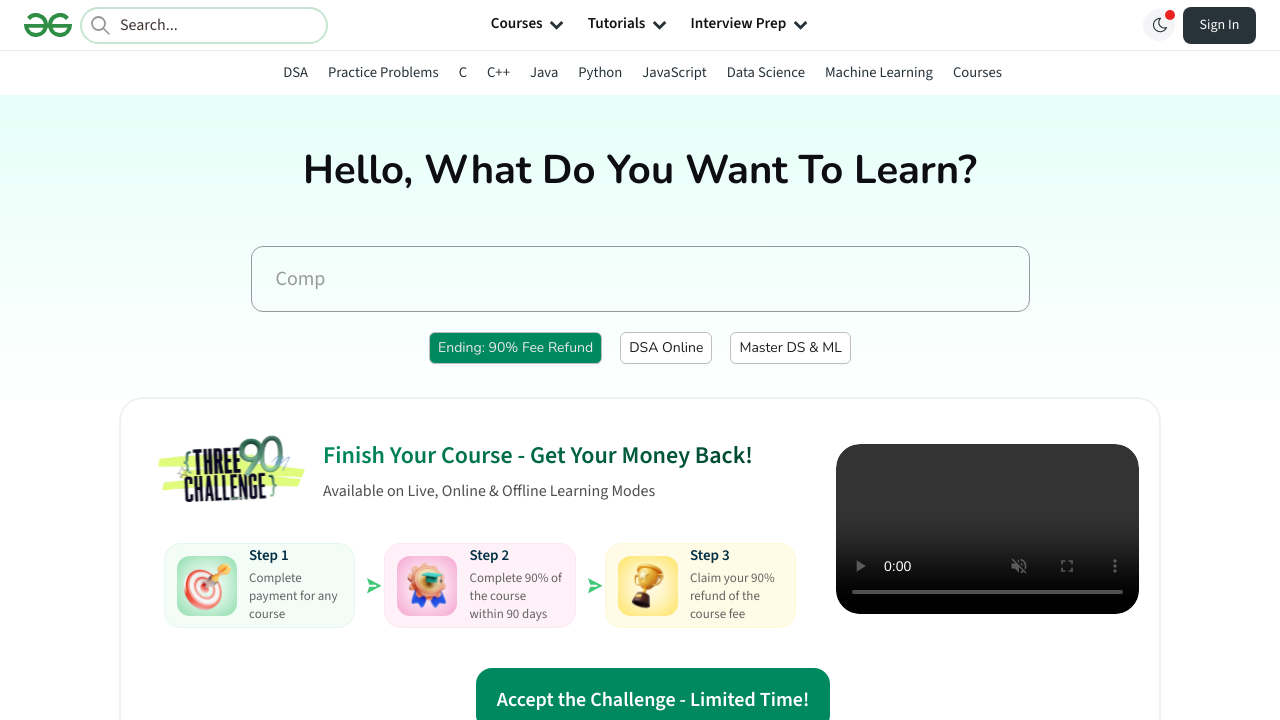

Waited for page to load DOM content on GeeksforGeeks website
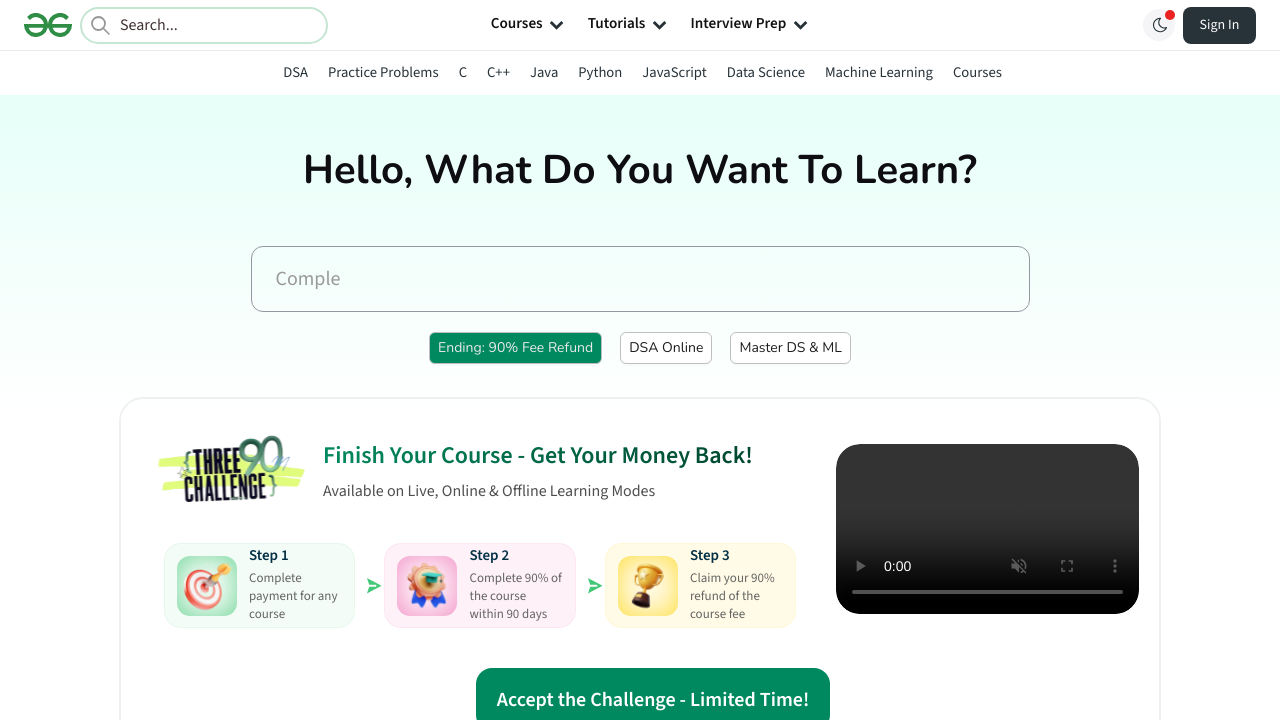

Created new CDP session for browser control
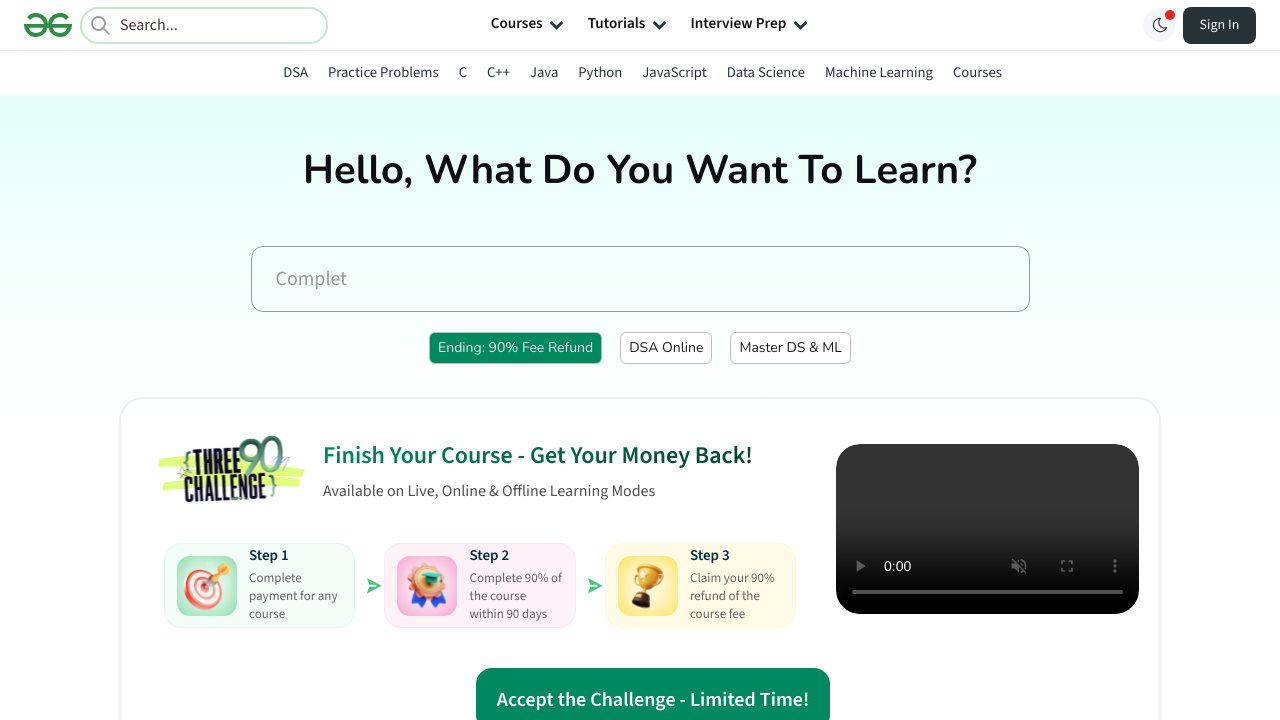

Set browser window position to x=1024, y=1024
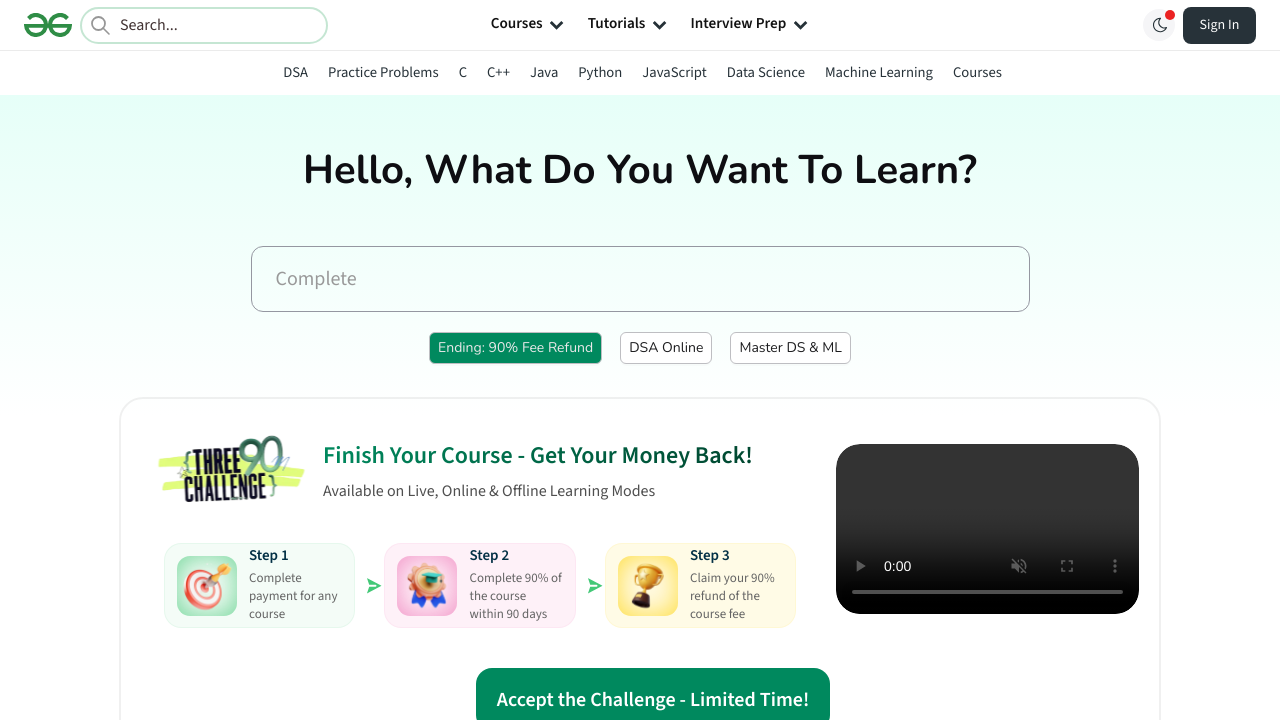

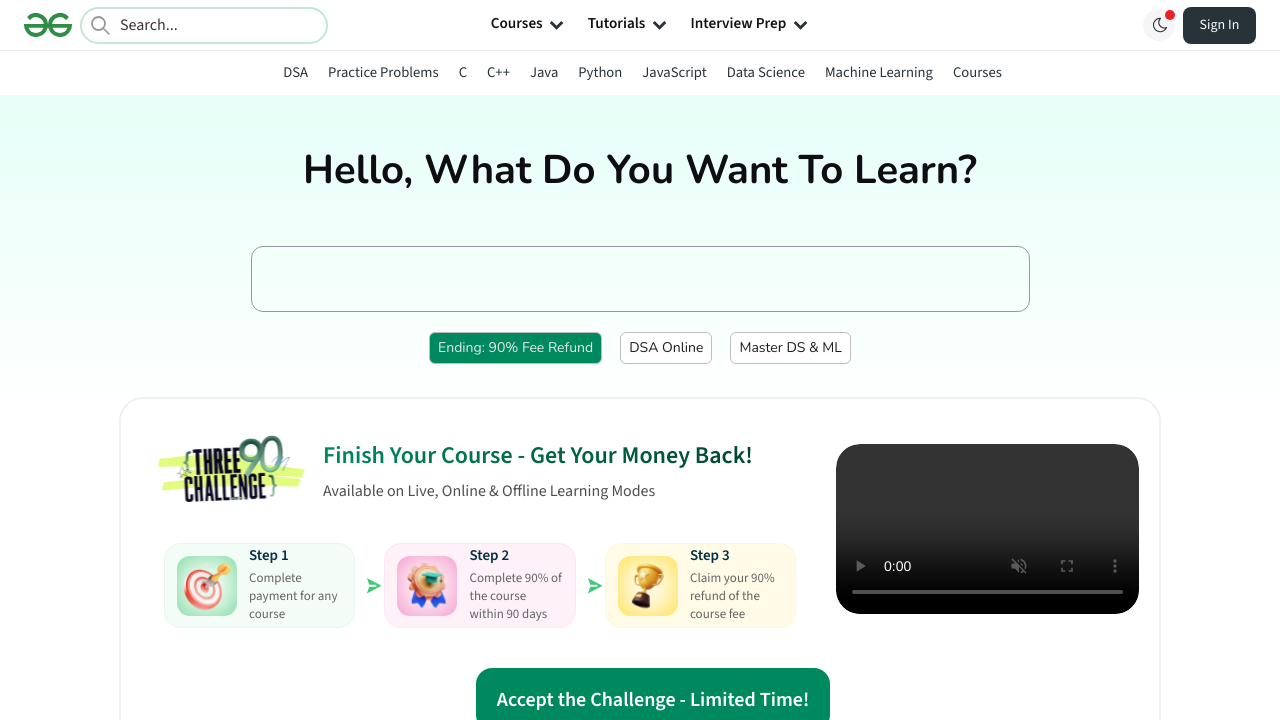